Tests the SpiceJet signup form by filling in all required fields including personal information, contact details, and password

Starting URL: https://spiceclub.spicejet.com/signup

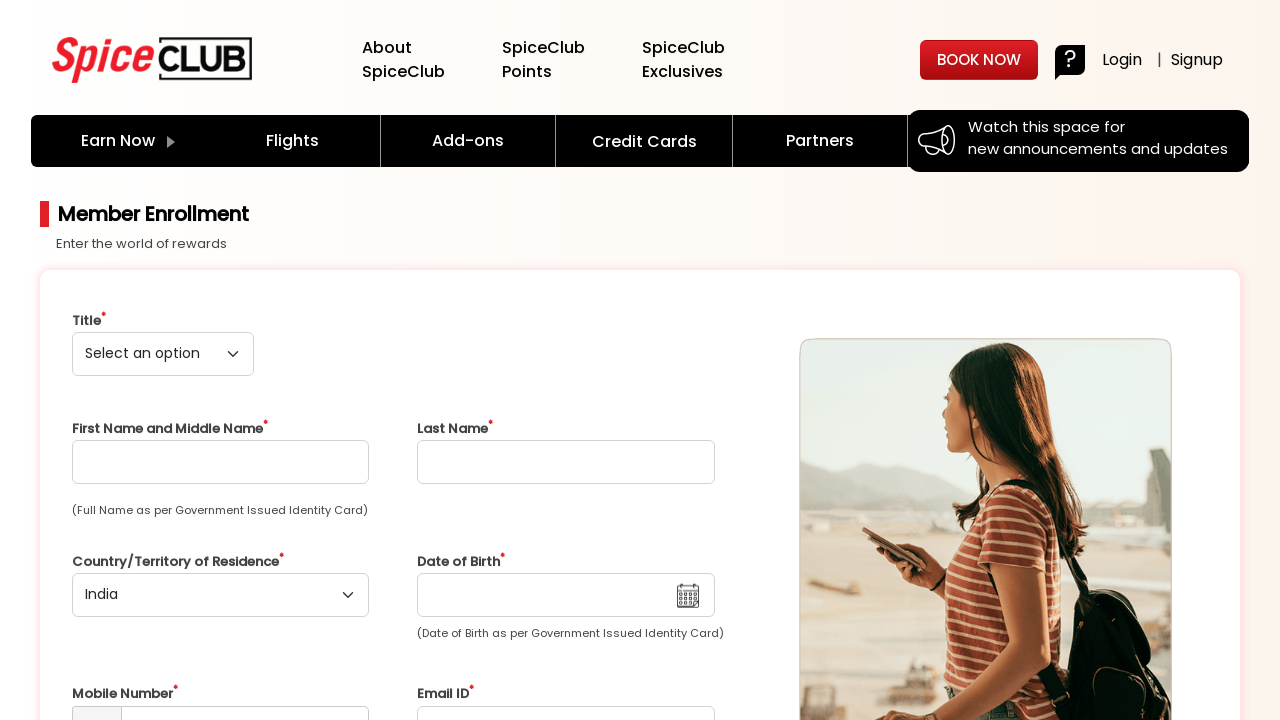

Clicked on title dropdown at (163, 354) on select.form-control.form-select
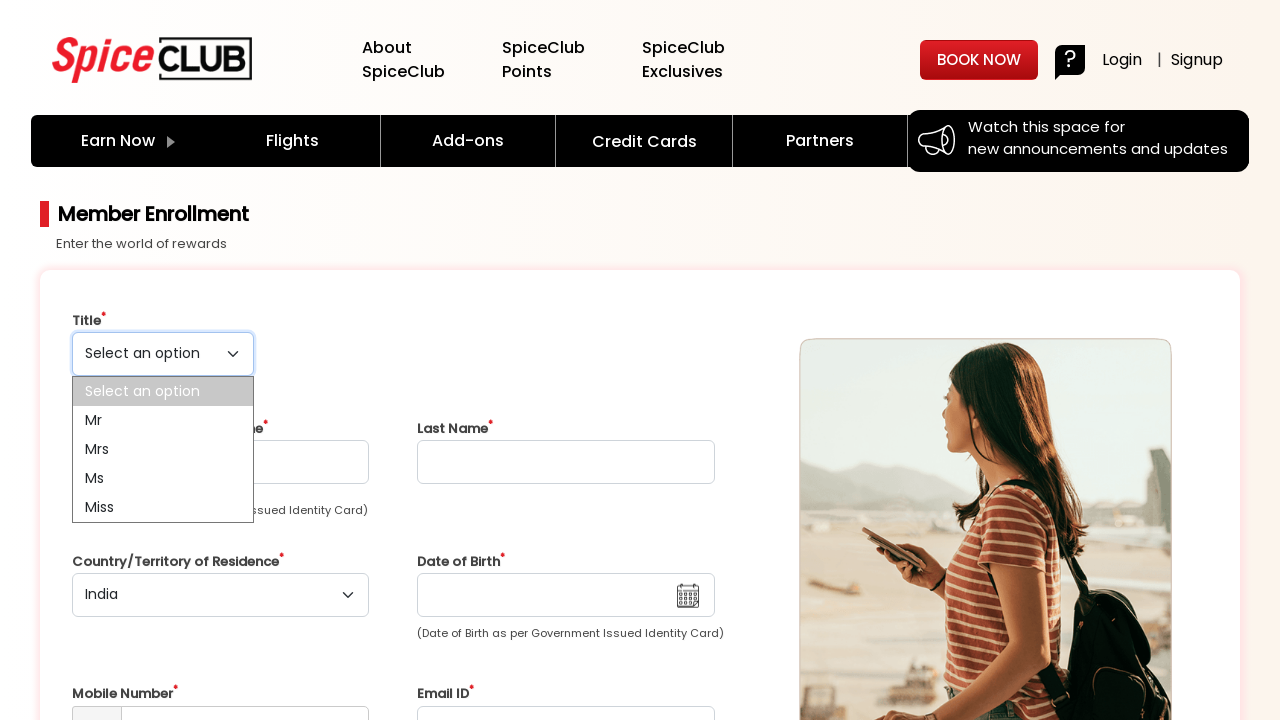

Filled first name field with 'John' on input#first_name
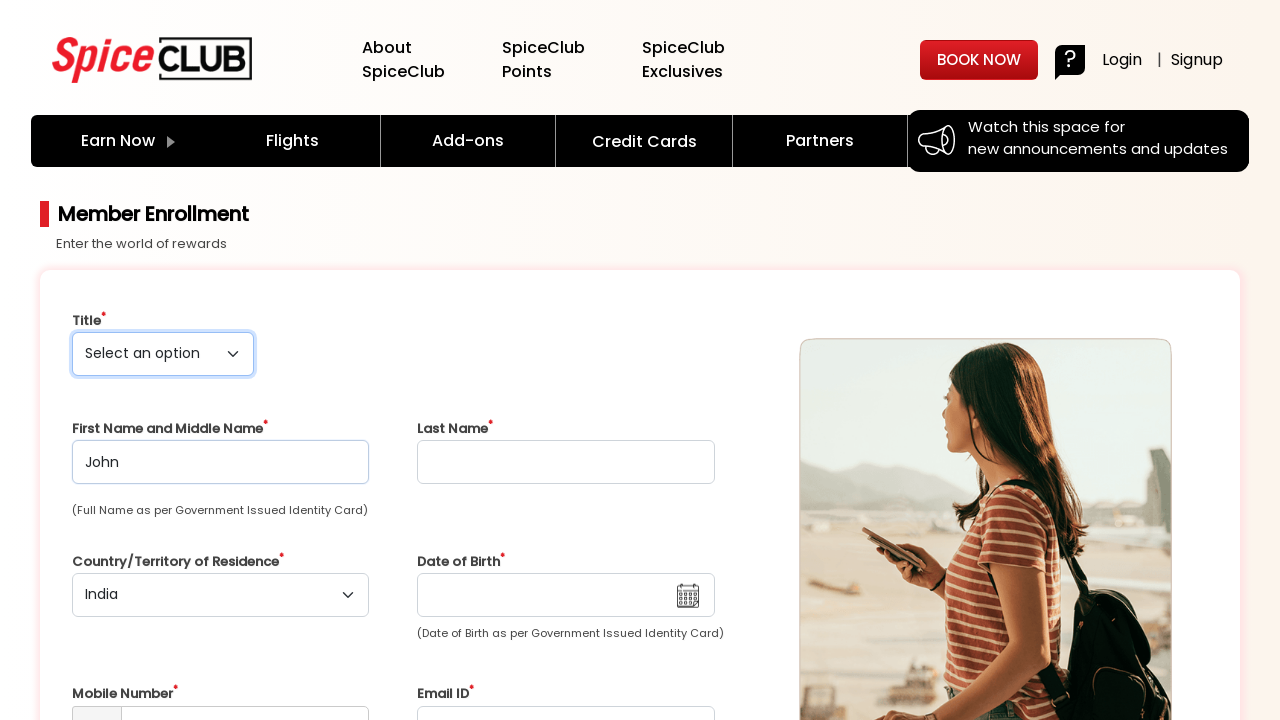

Filled last name field with 'Smith' on input#last_name
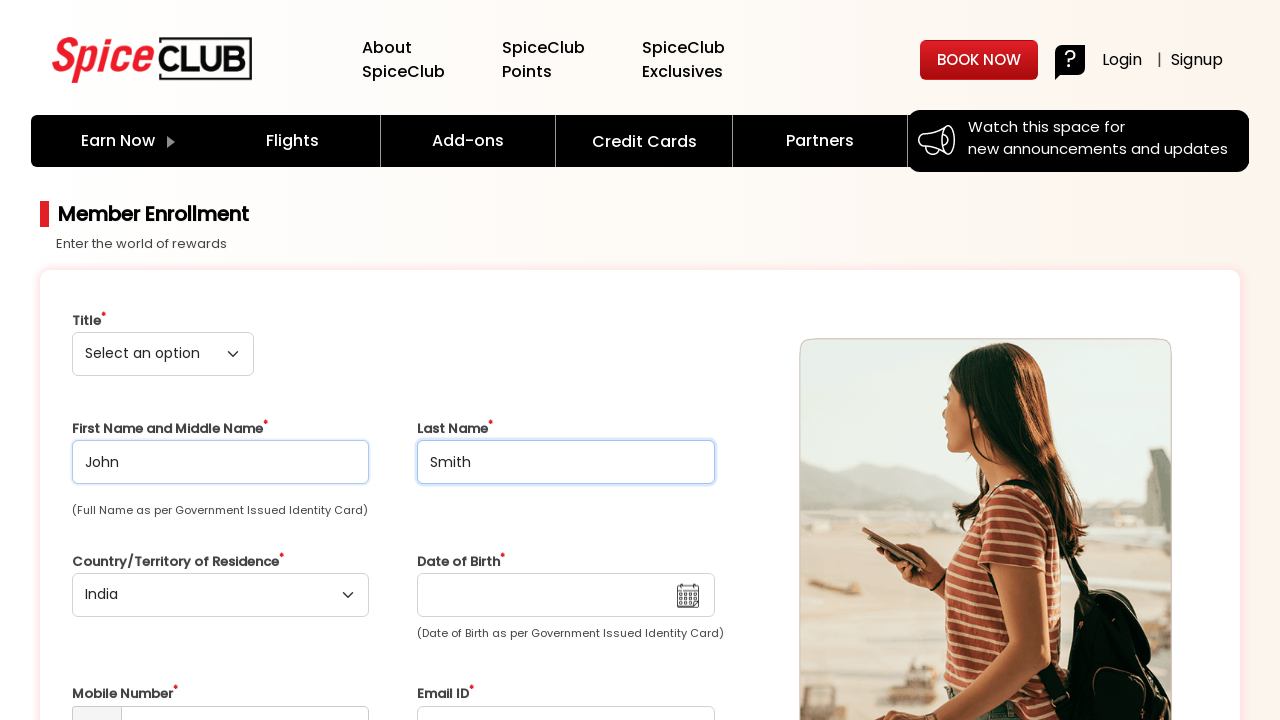

Filled date of birth field with '15/03/1995' on input#dobDate
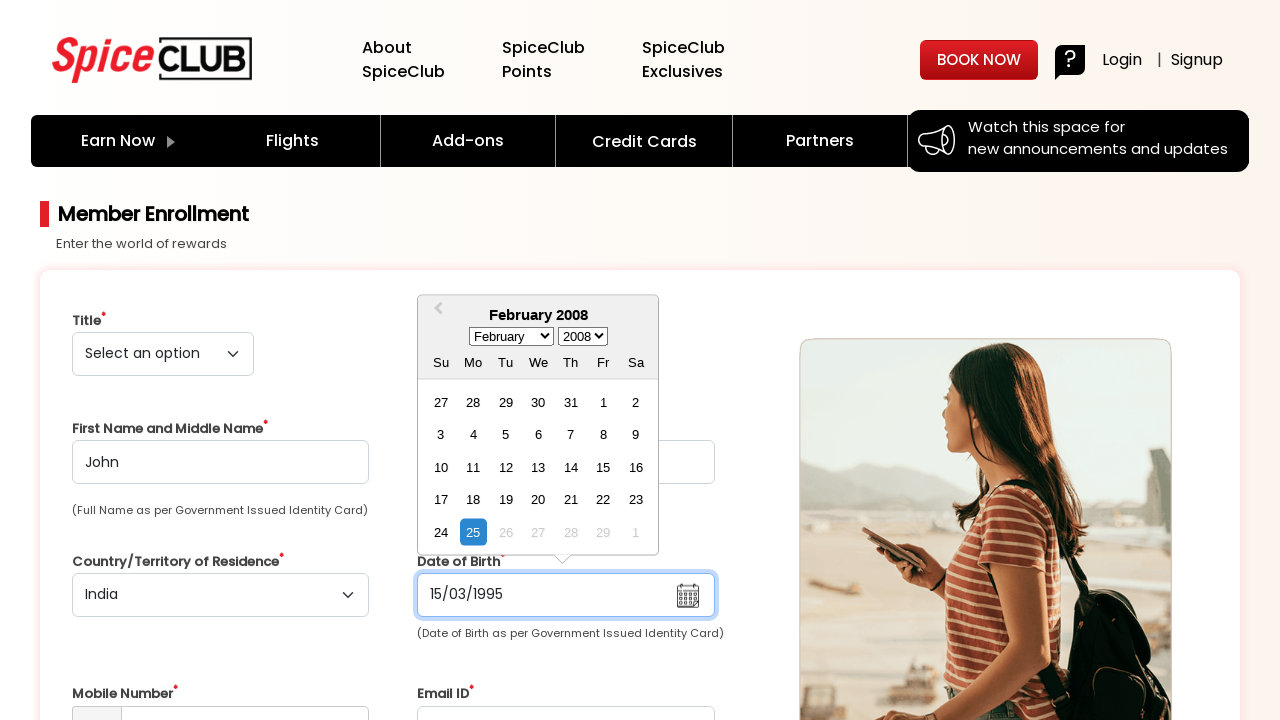

Filled phone number field with '9876543210' on input[placeholder='+91 01234 56789']
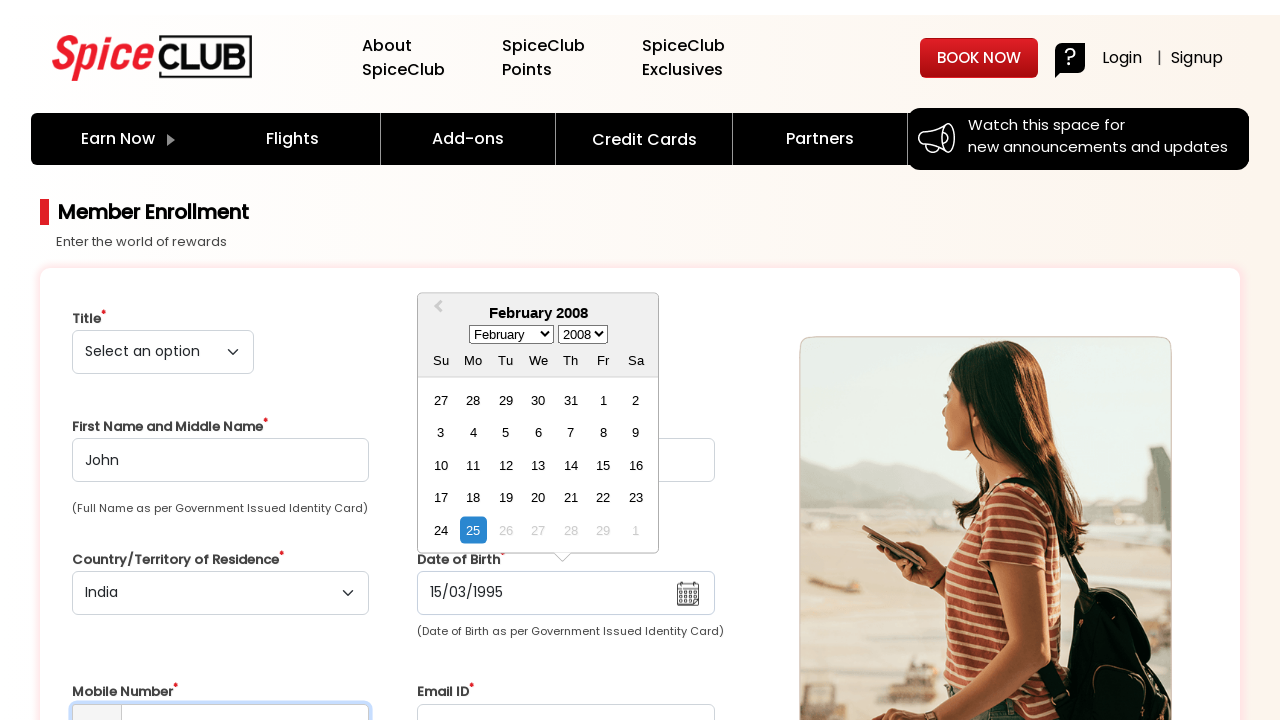

Filled email field with 'testuser2024@gmail.com' on input#email_id
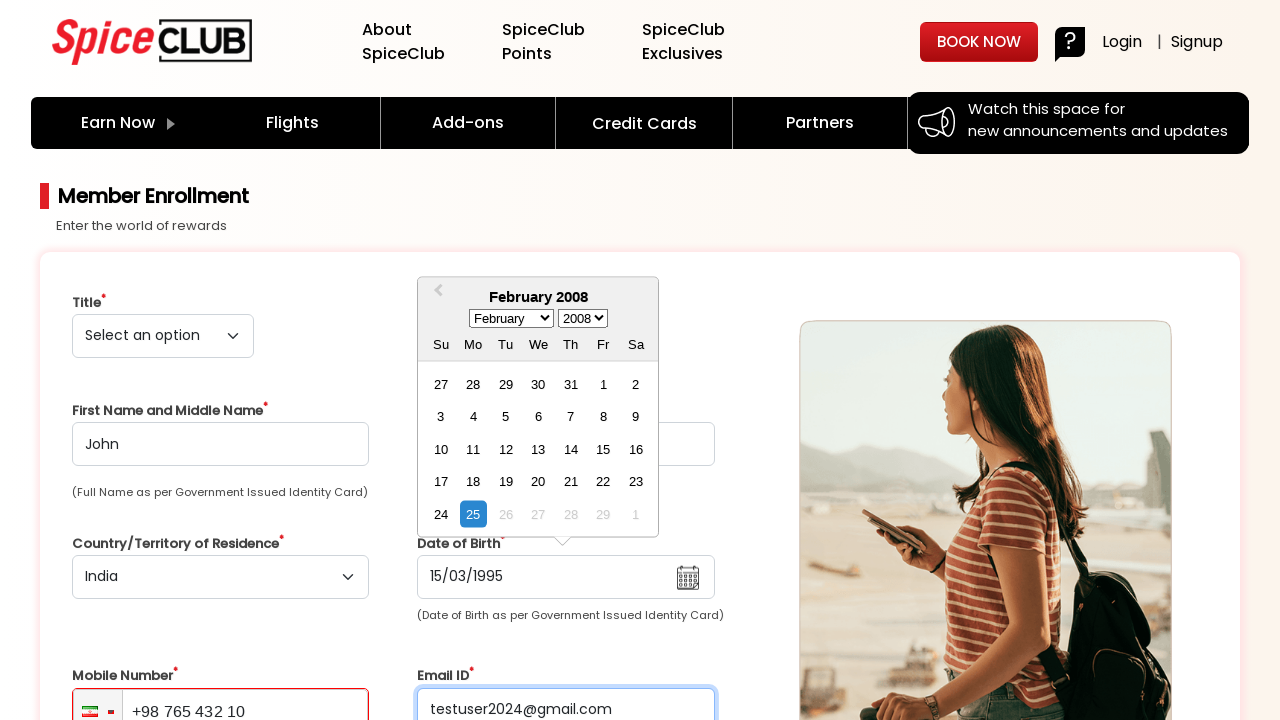

Filled password field with 'SecurePass123!' on input#new-password
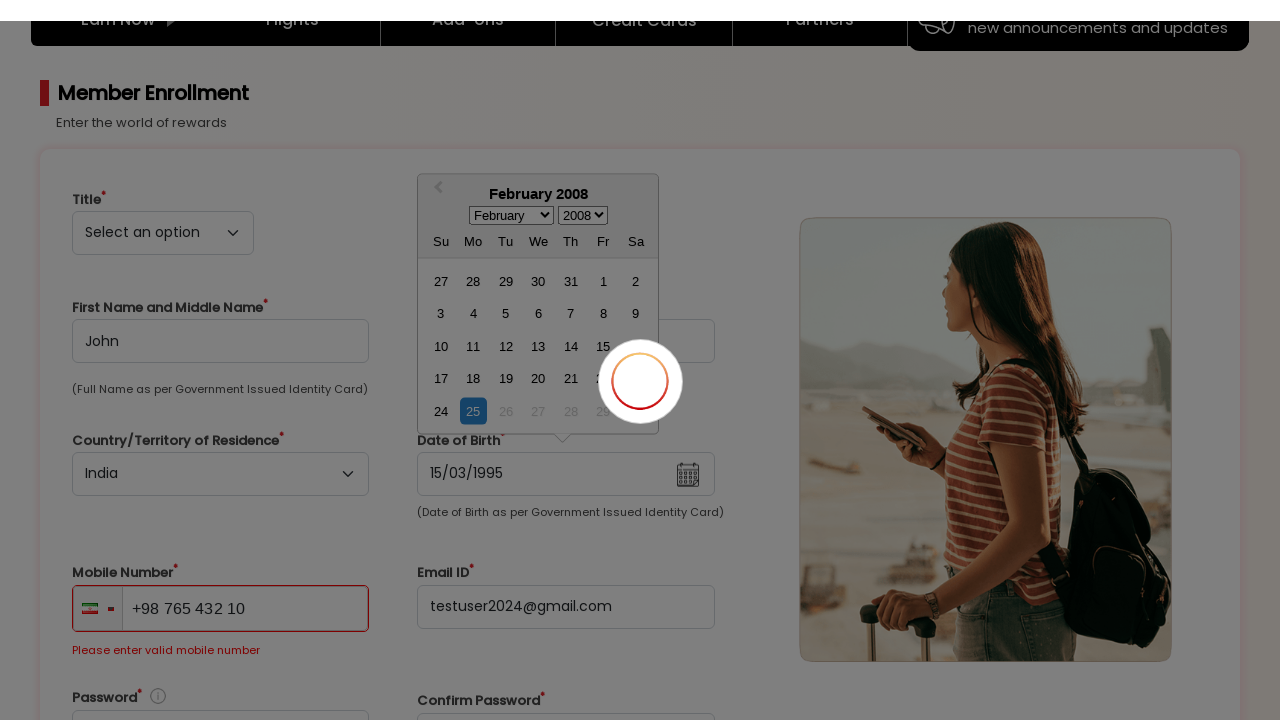

Filled confirm password field with 'SecurePass123!' on input#c-password
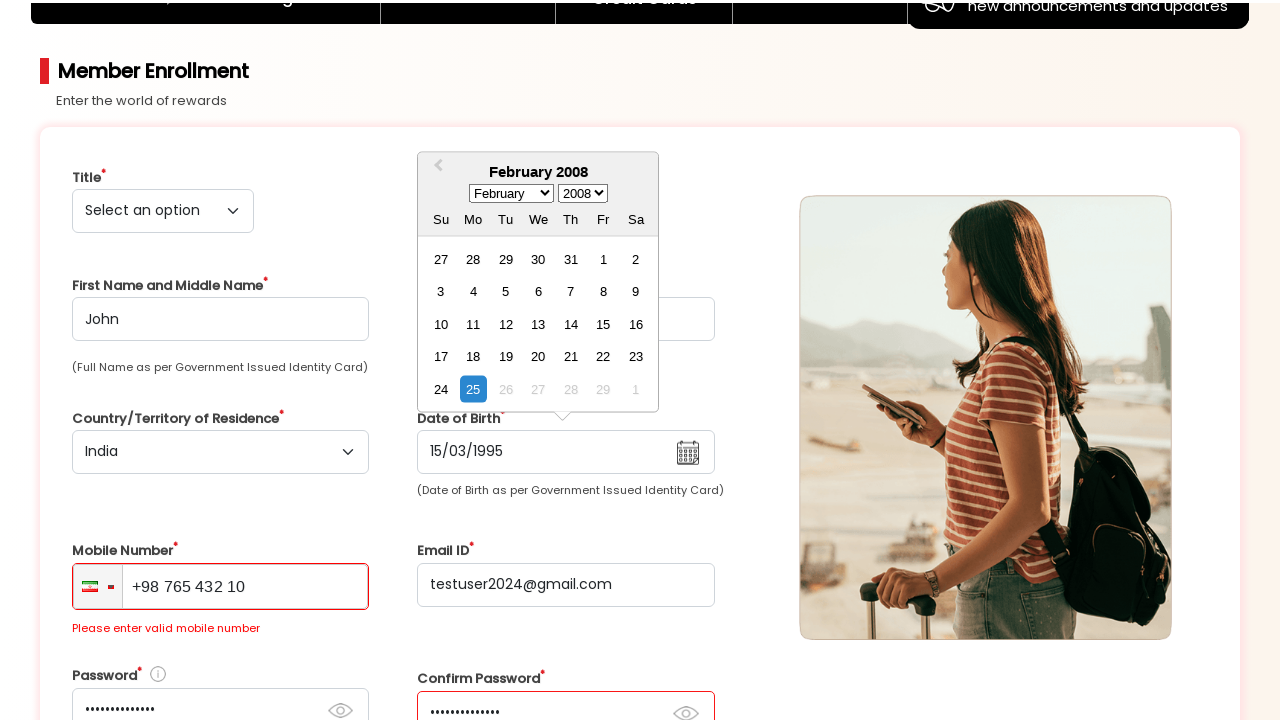

Checked the terms and conditions checkbox at (82, 360) on input#defaultCheck1
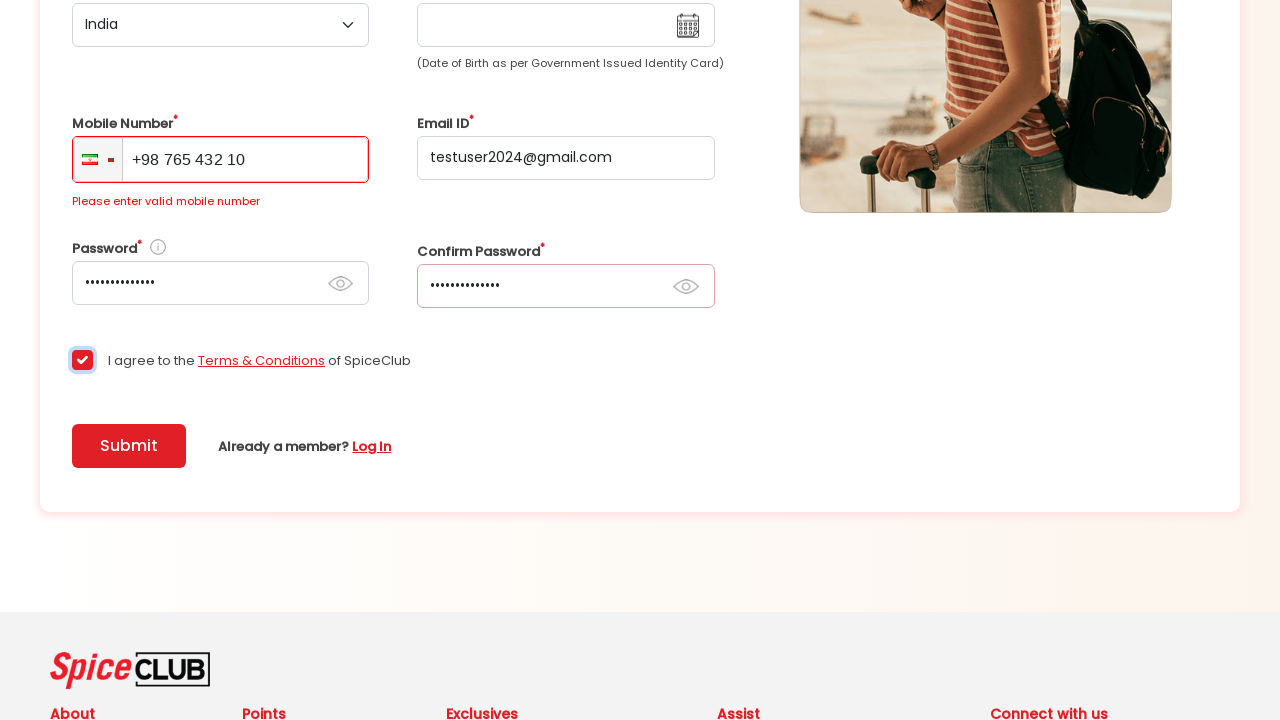

Clicked submit button to complete signup form at (129, 446) on button.btn.btn-red
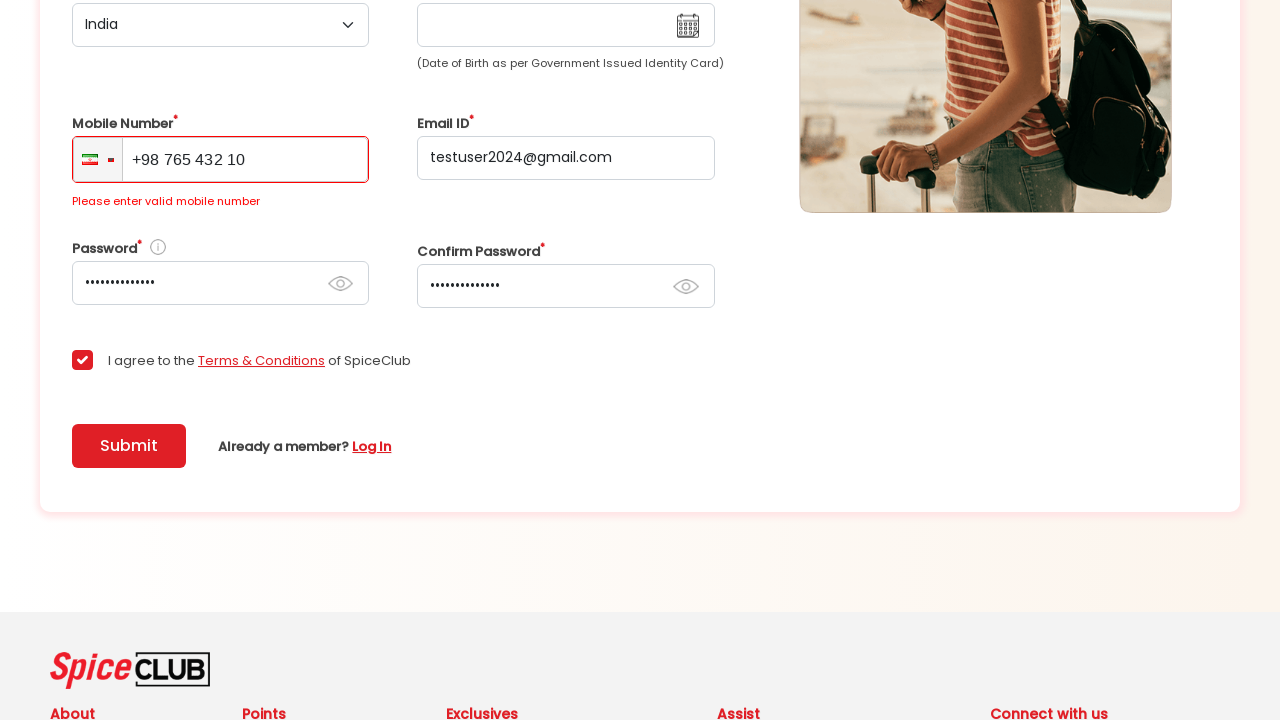

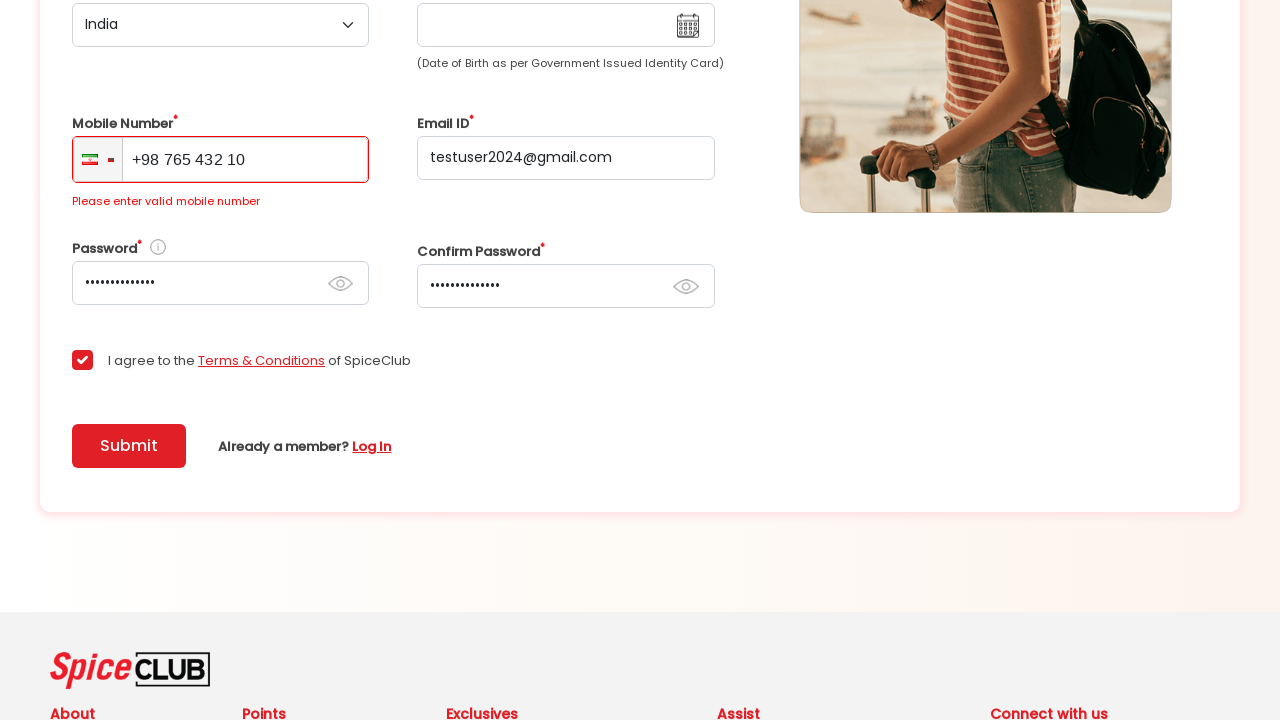